Tests that Clear completed button is hidden when no items are completed

Starting URL: https://demo.playwright.dev/todomvc

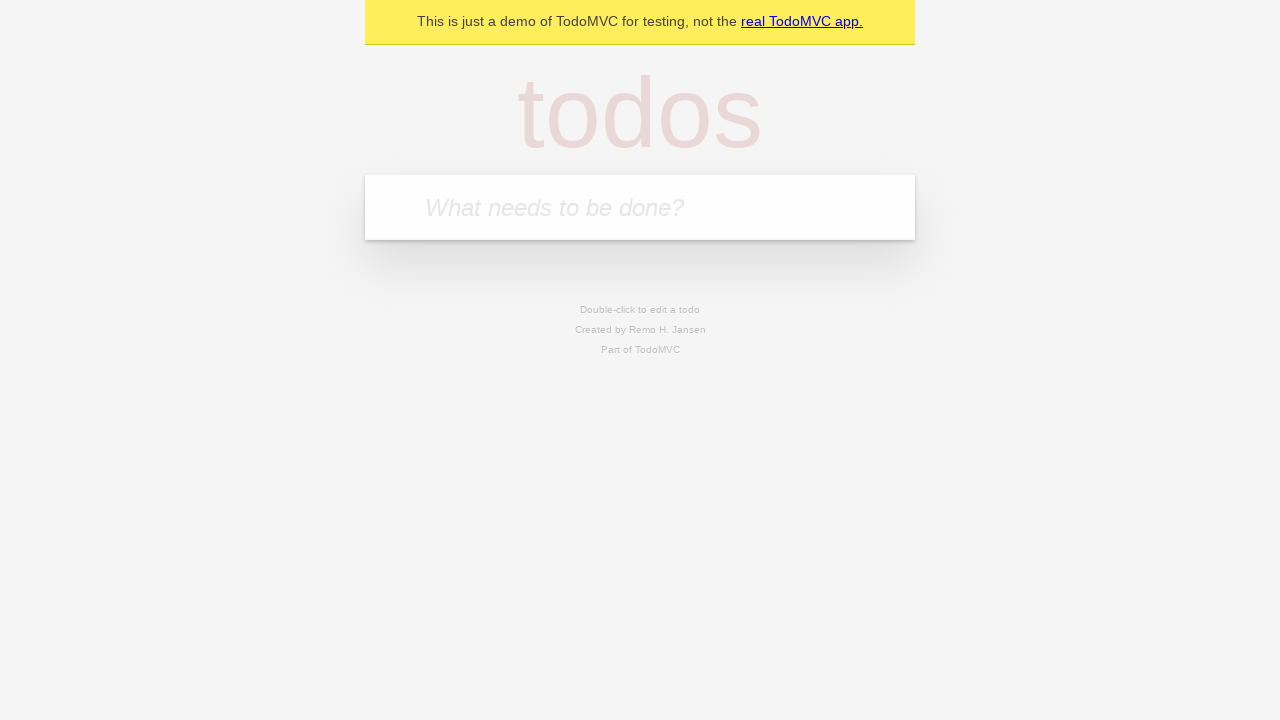

Filled todo input with 'buy some cheese' on internal:attr=[placeholder="What needs to be done?"i]
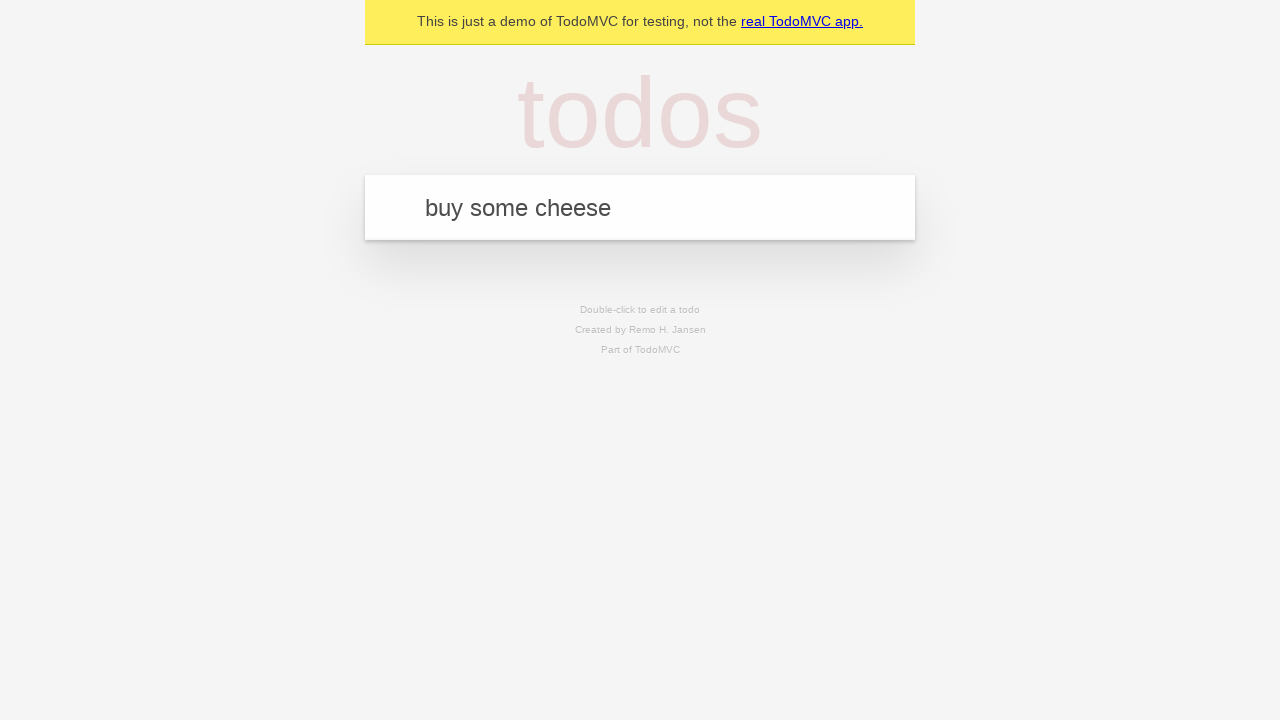

Pressed Enter to create todo 'buy some cheese' on internal:attr=[placeholder="What needs to be done?"i]
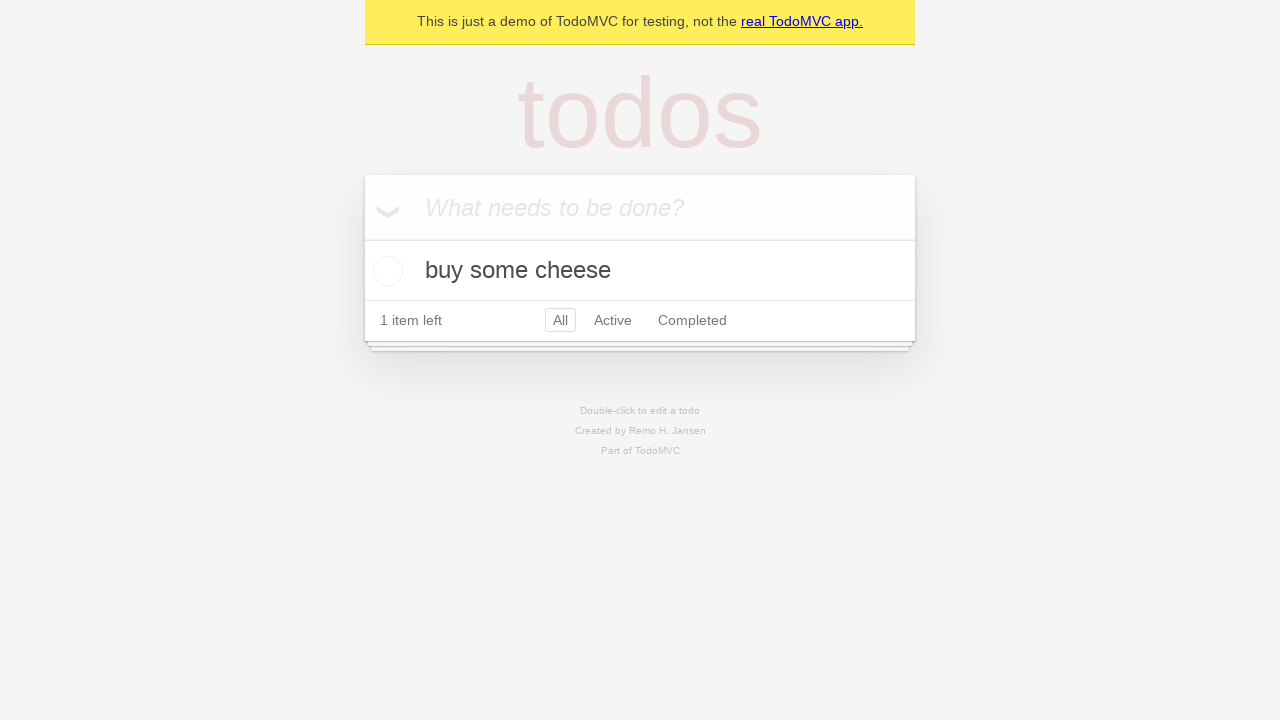

Filled todo input with 'feed the cat' on internal:attr=[placeholder="What needs to be done?"i]
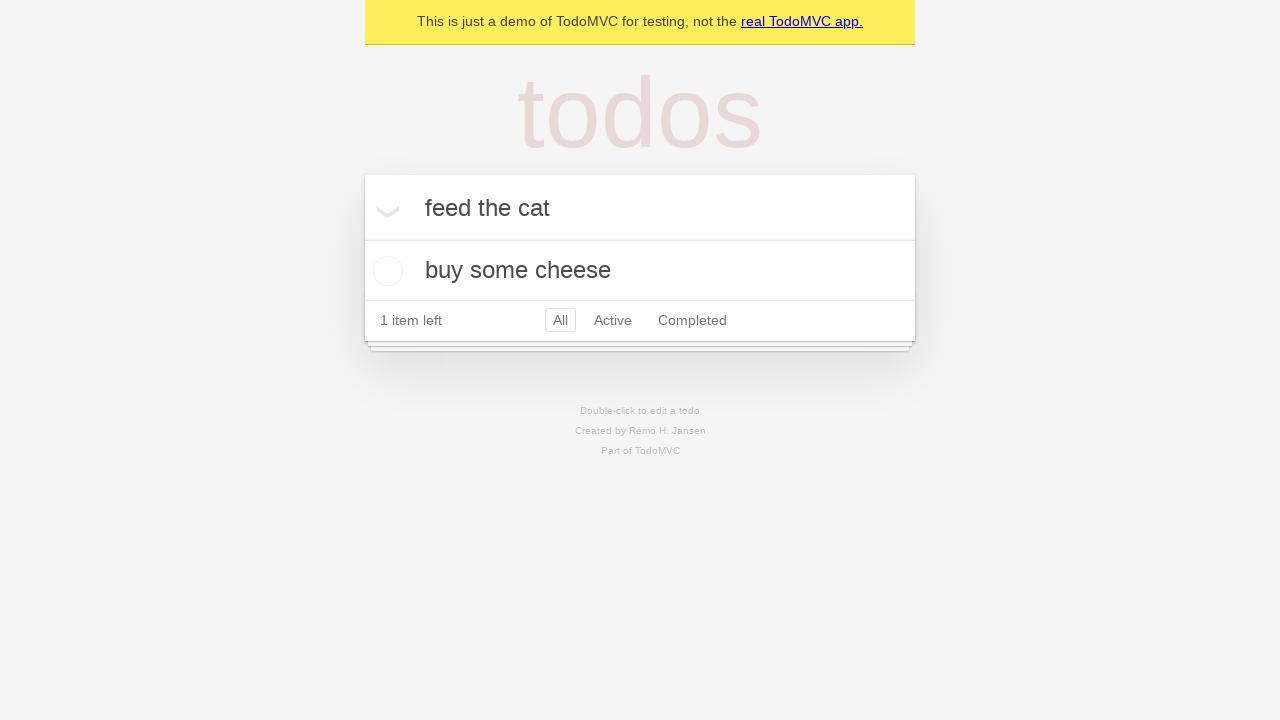

Pressed Enter to create todo 'feed the cat' on internal:attr=[placeholder="What needs to be done?"i]
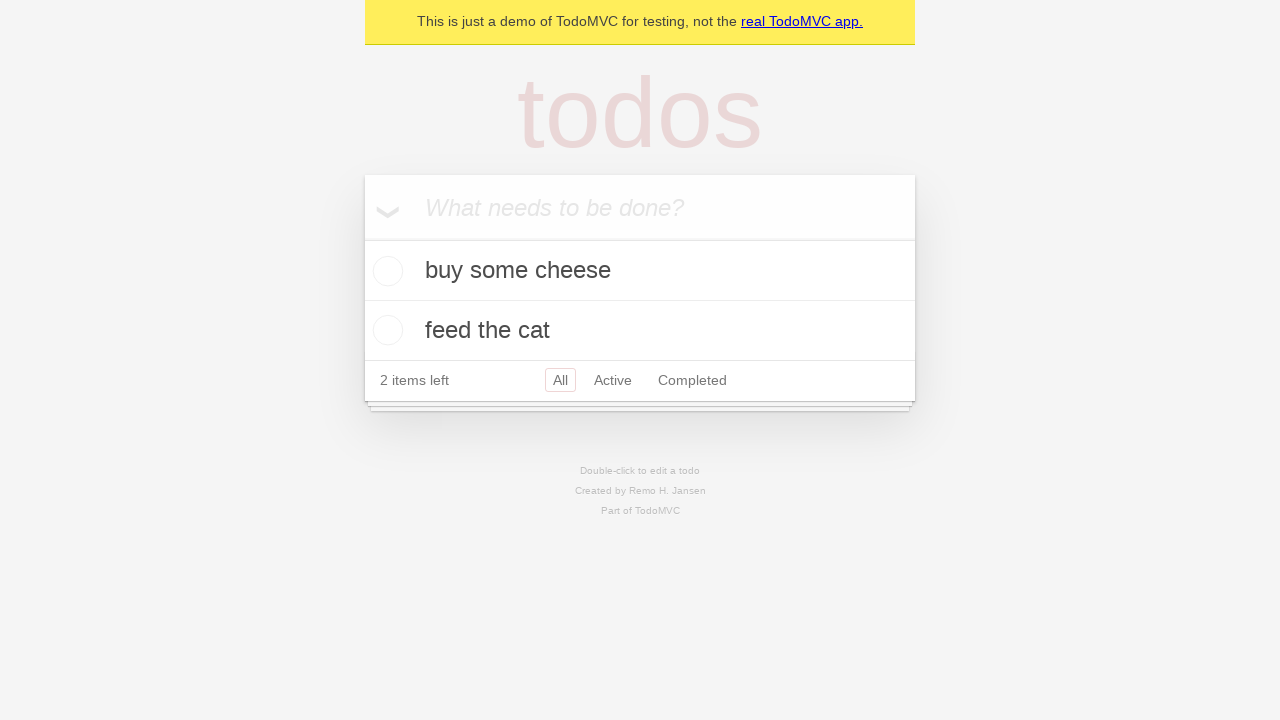

Filled todo input with 'book a doctors appointment' on internal:attr=[placeholder="What needs to be done?"i]
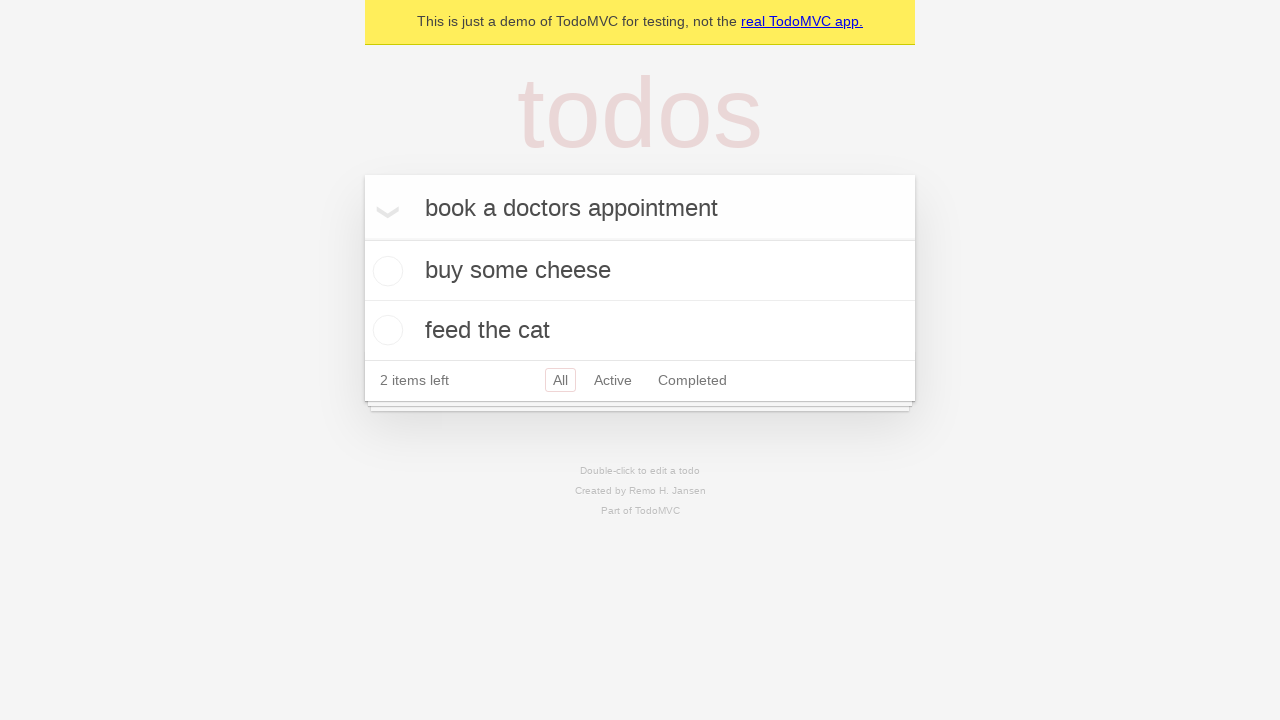

Pressed Enter to create todo 'book a doctors appointment' on internal:attr=[placeholder="What needs to be done?"i]
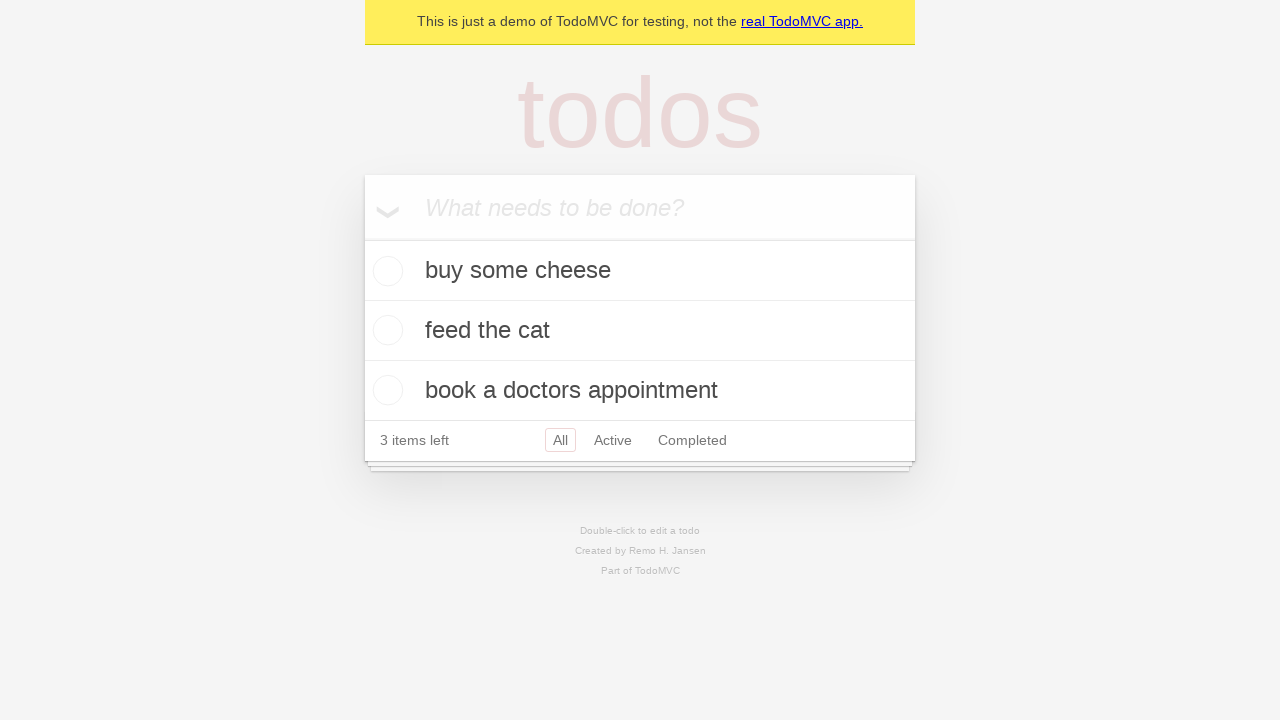

All 3 todo items loaded
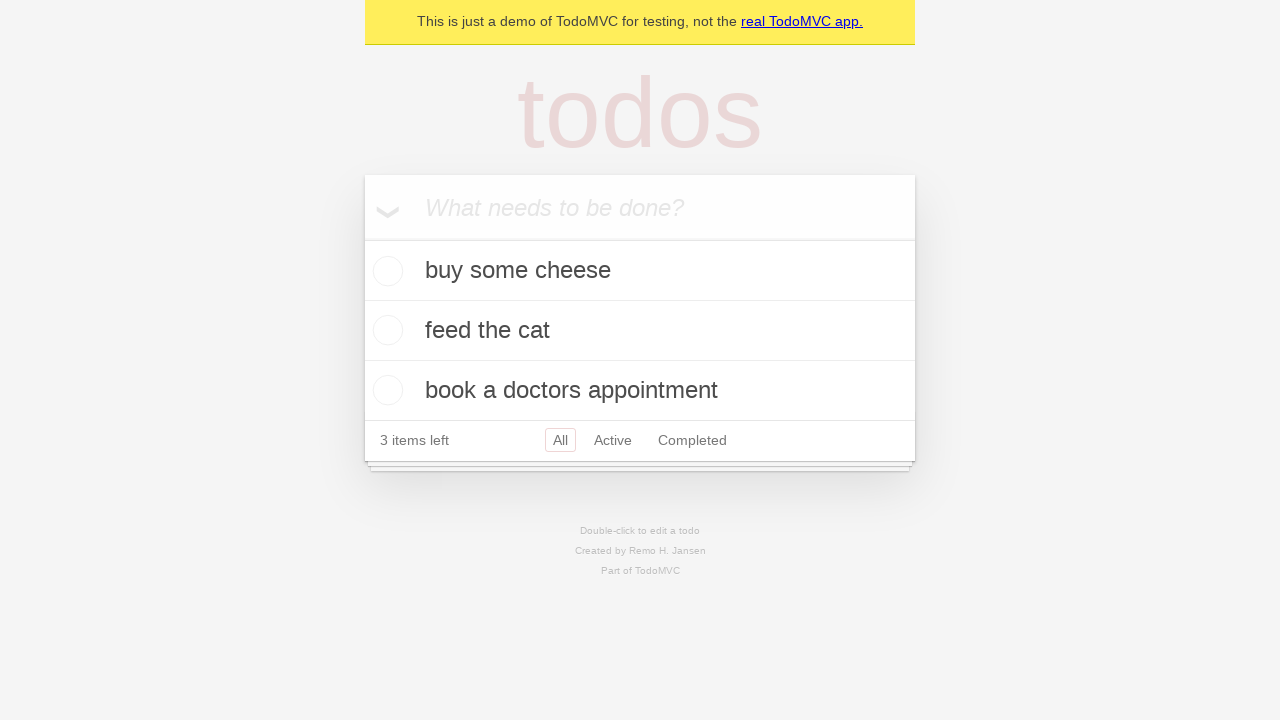

Checked first todo item as completed at (385, 271) on .todo-list li .toggle >> nth=0
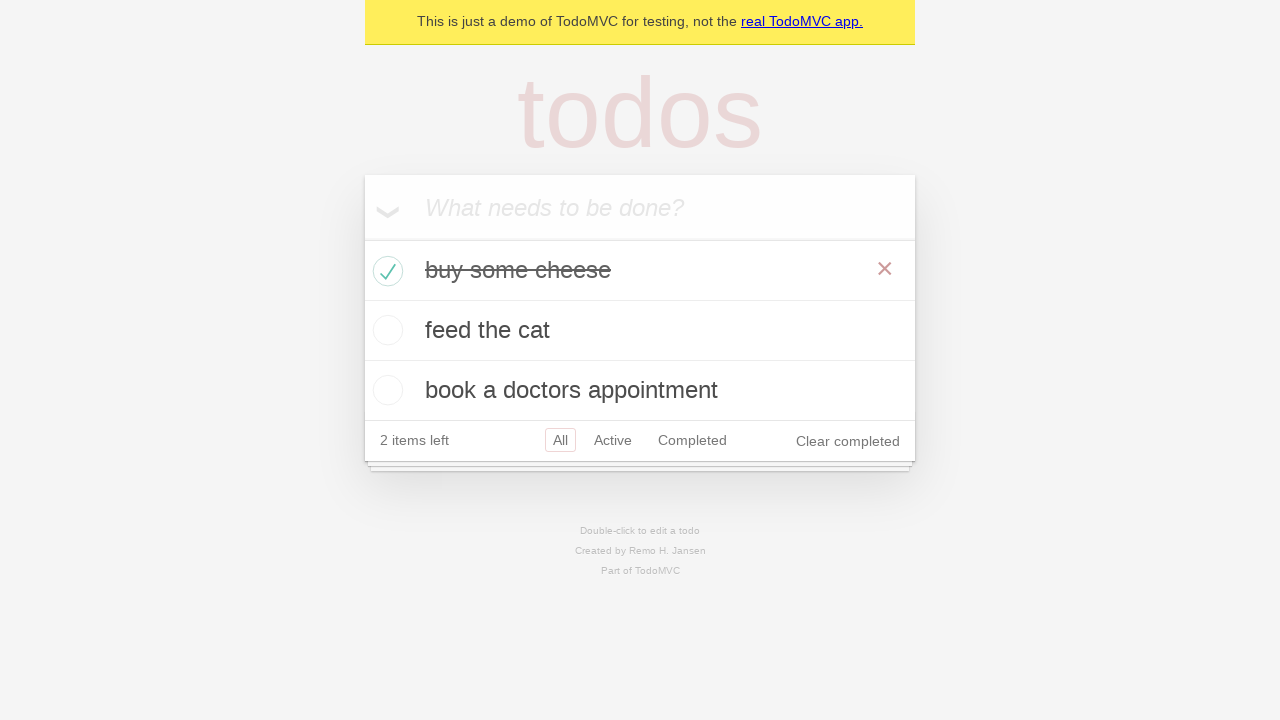

Clicked 'Clear completed' button at (848, 441) on internal:role=button[name="Clear completed"i]
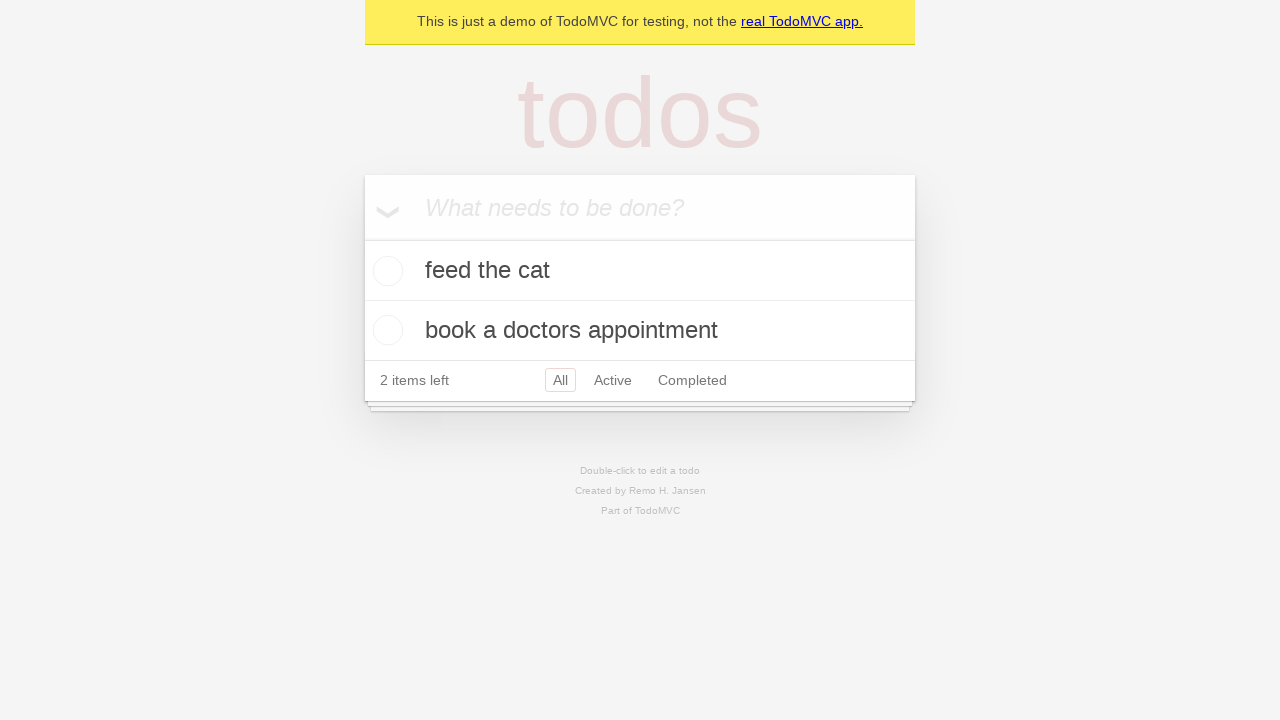

'Clear completed' button is now hidden as no completed items remain
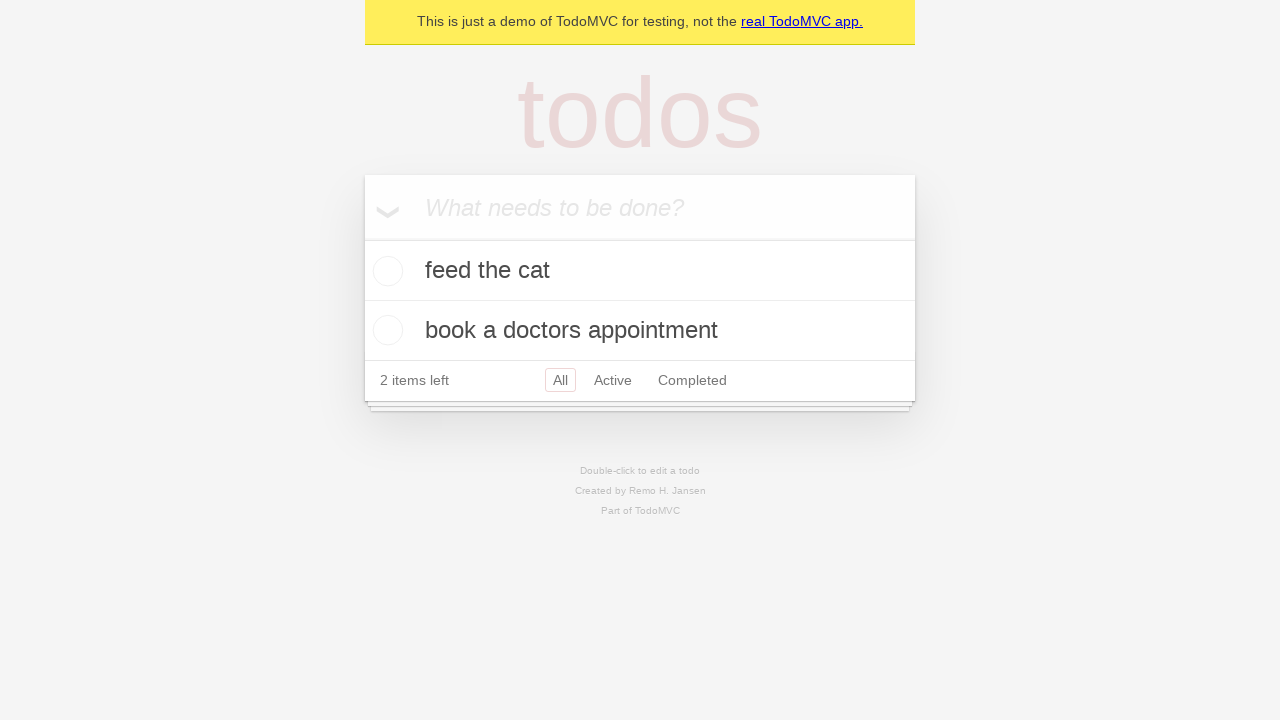

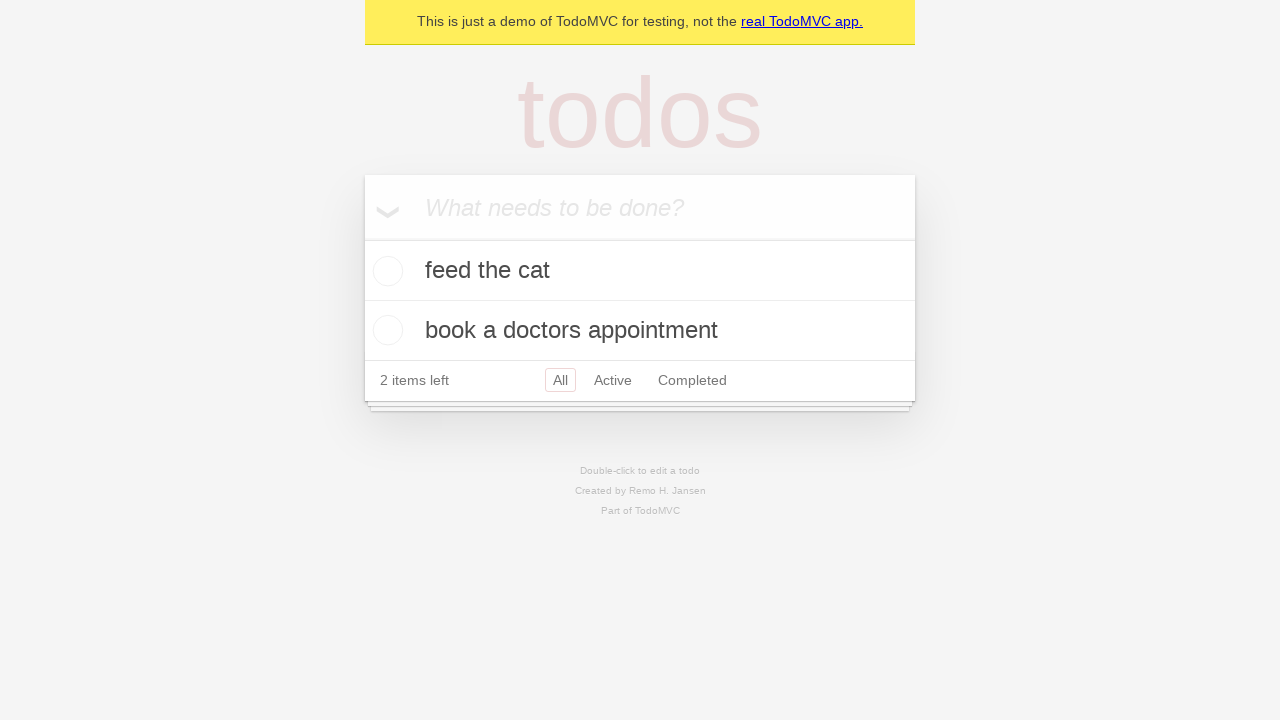